Tests the search filter functionality on a table by entering a search term and verifying that filtered results match the search criteria

Starting URL: https://rahulshettyacademy.com/seleniumPractise/#/offers

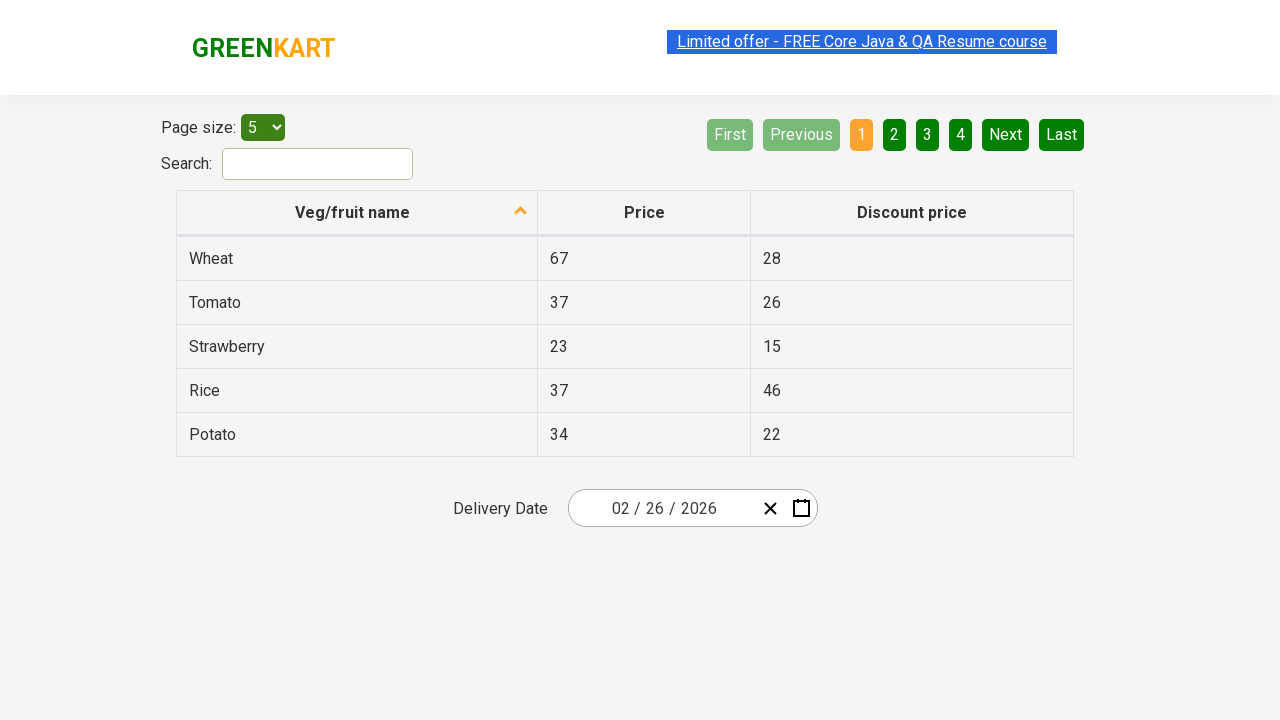

Filled search field with 'Ric' on #search-field
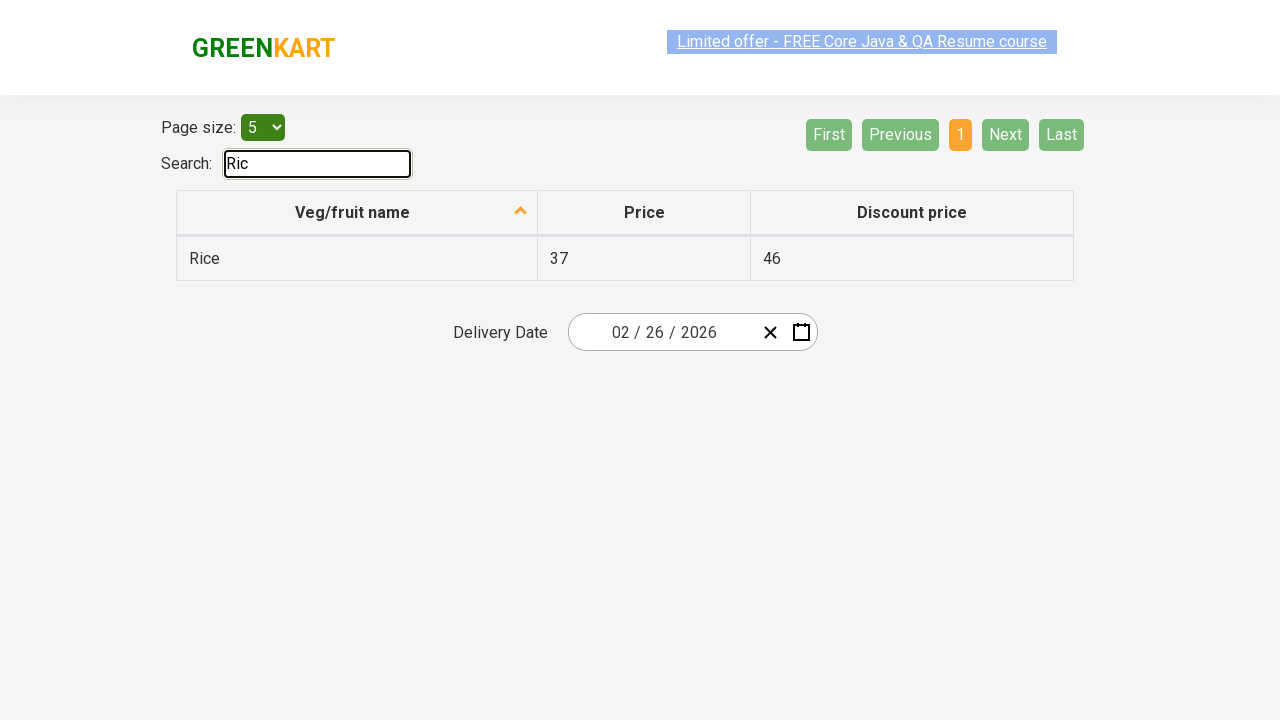

Waited for filter to apply
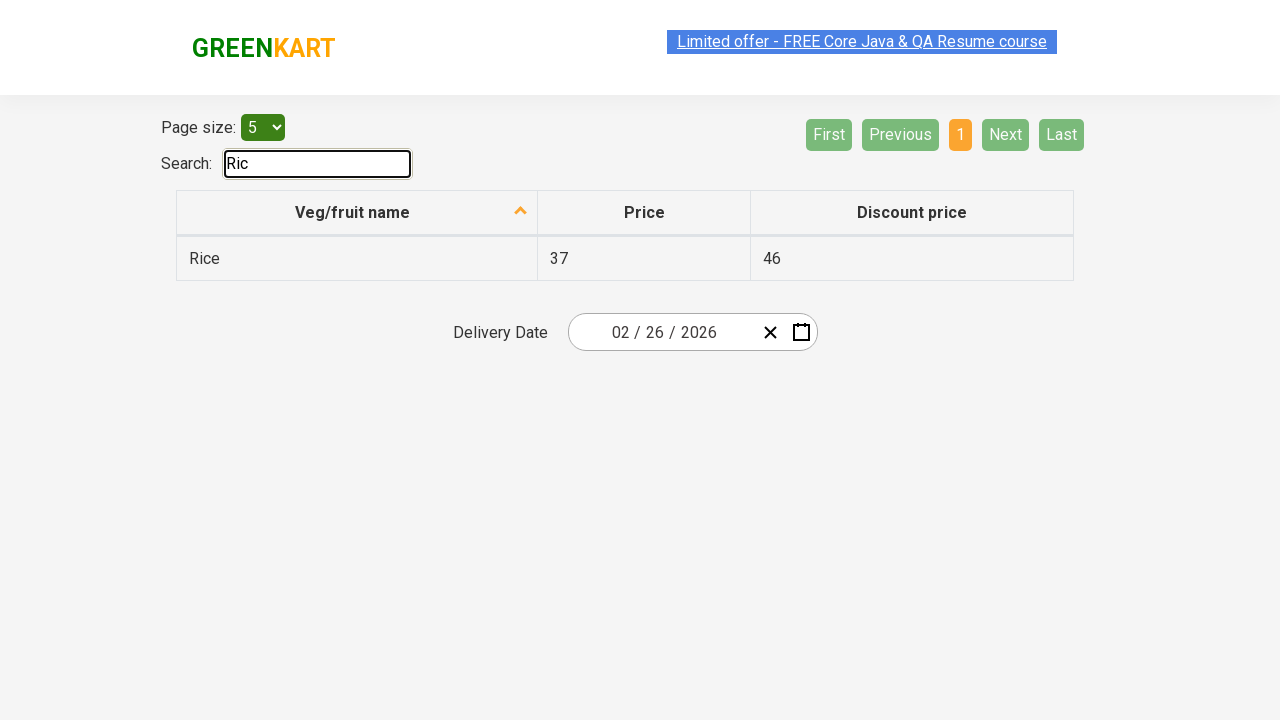

Verified filtered results are displayed in table
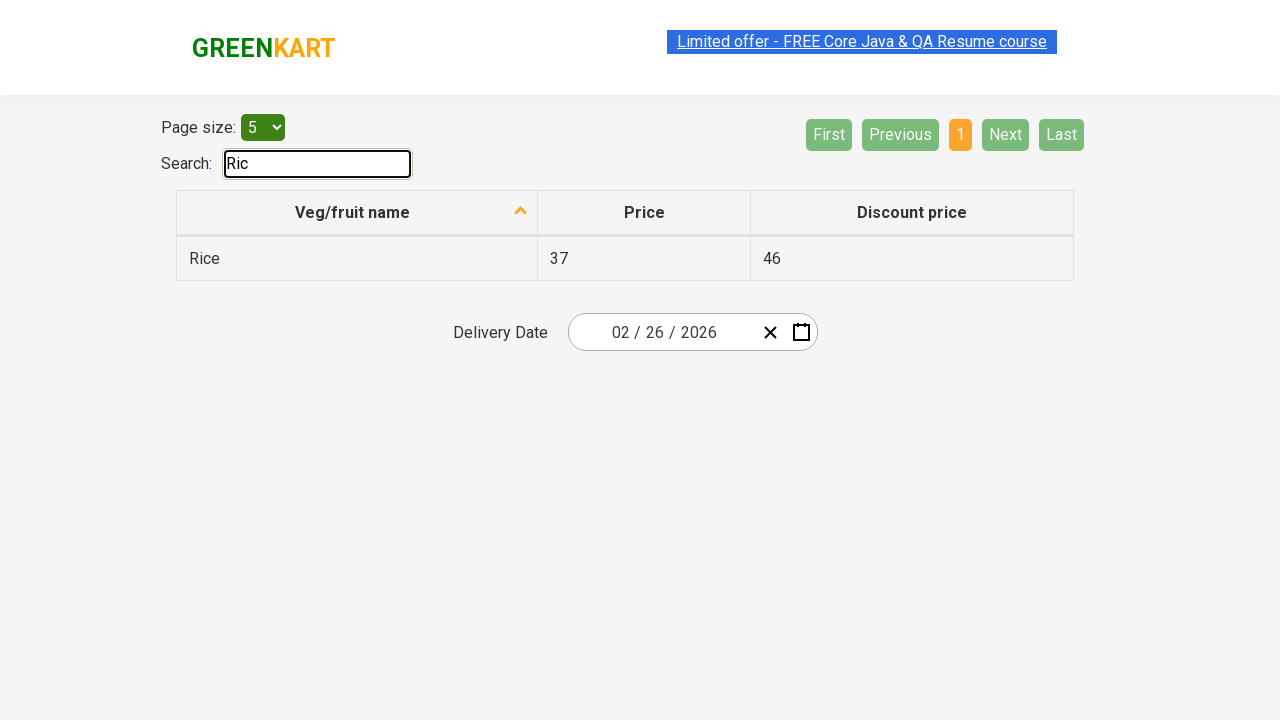

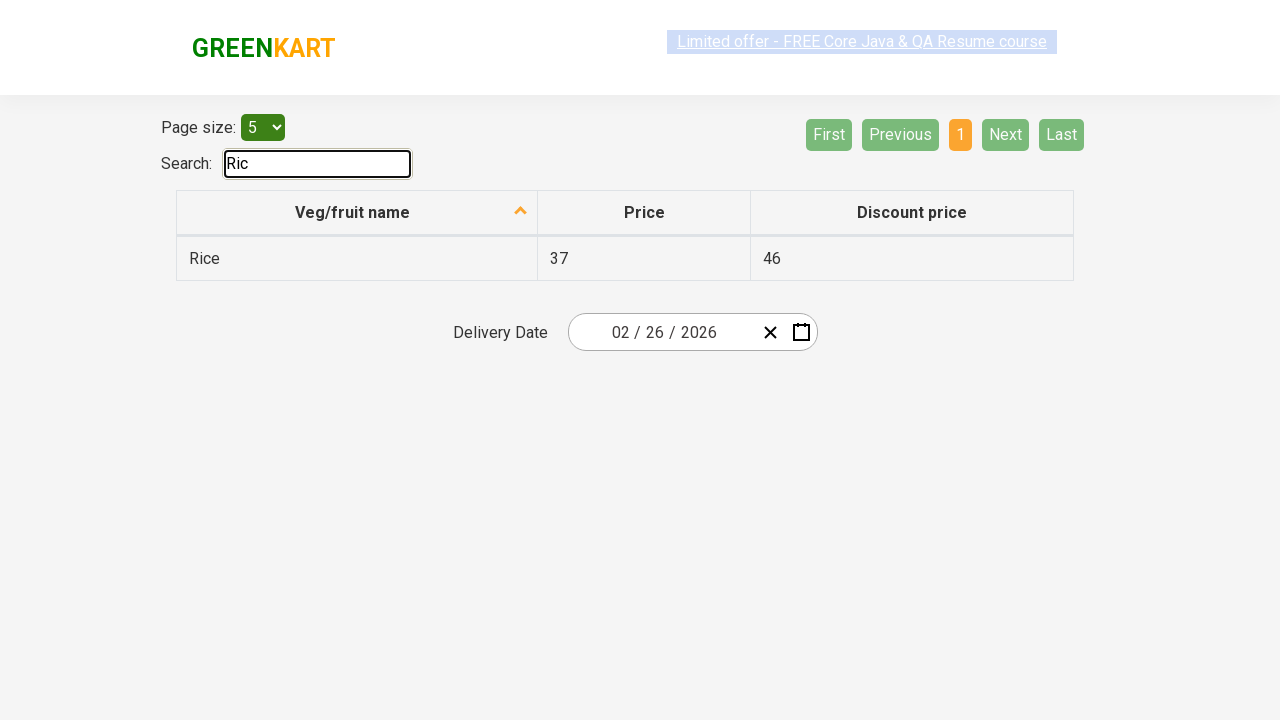